Tests weather app by searching for a city in Australia and verifying weather data is displayed.

Starting URL: https://tenforben.github.io/FPL/vannilaWeatherApp/index.html

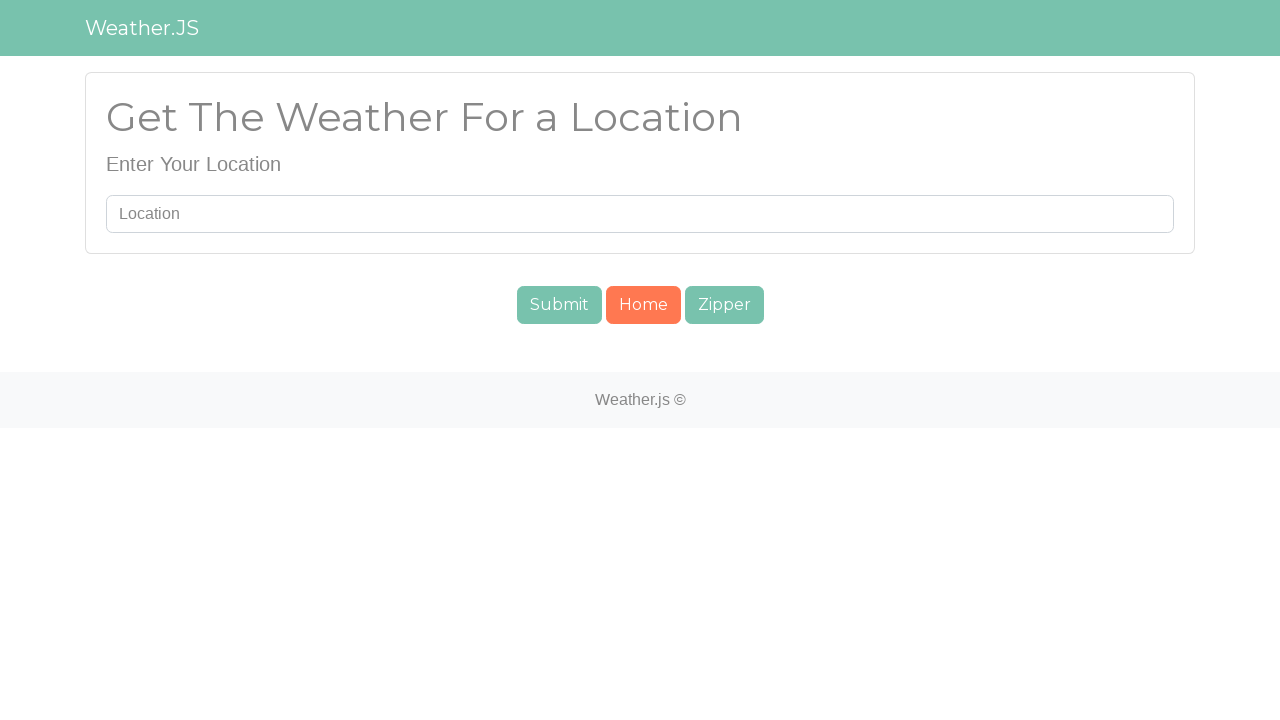

Filled search field with 'Sydney' on #searchUser
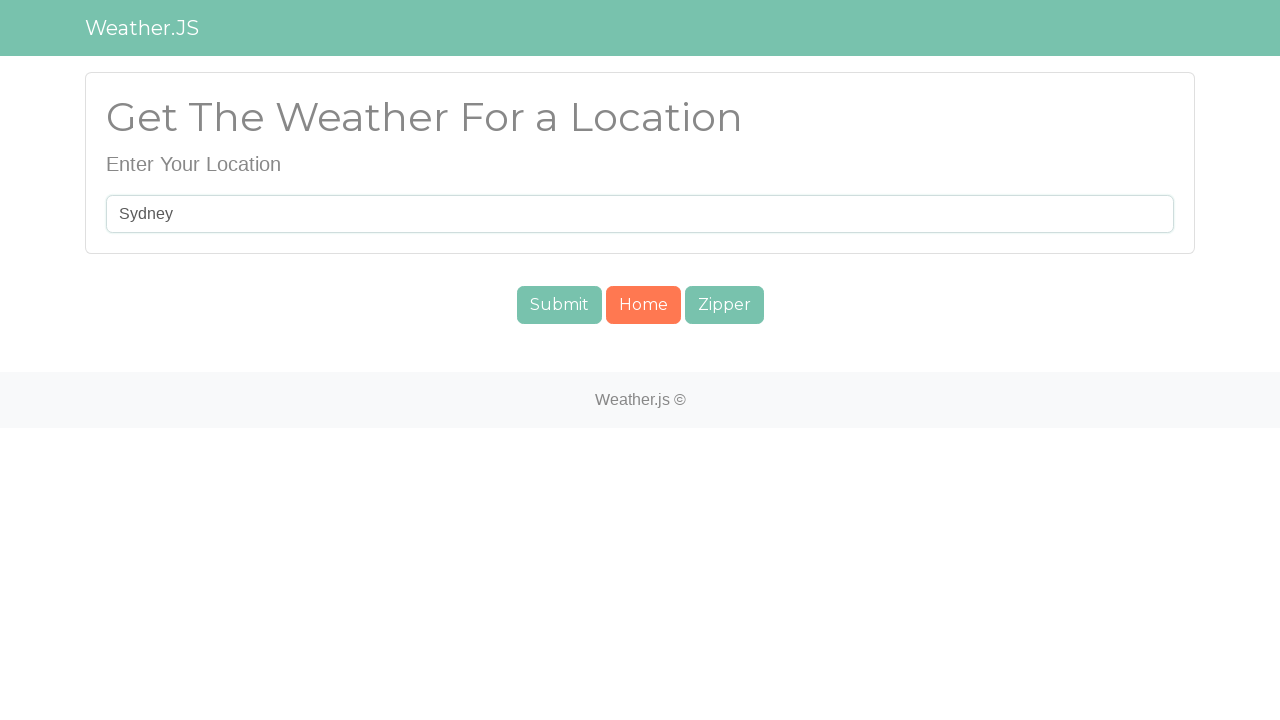

Clicked submit button to search for Sydney at (559, 305) on #submit
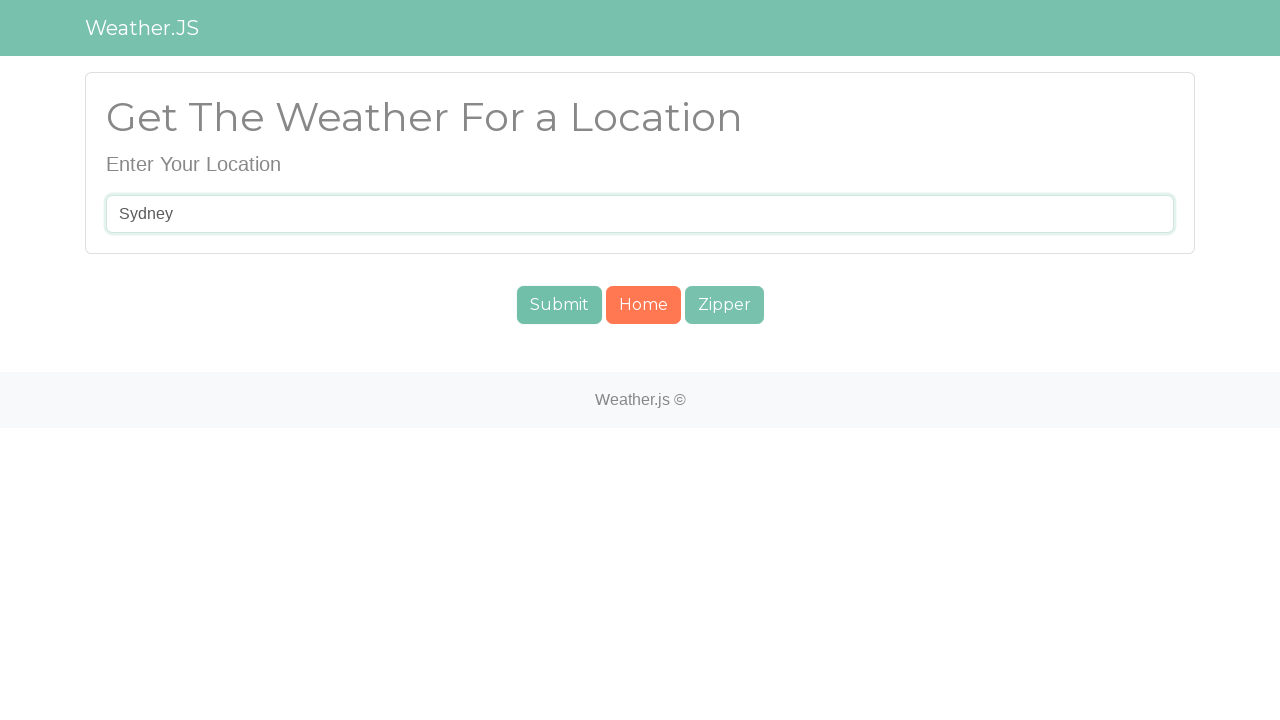

Weather data container loaded
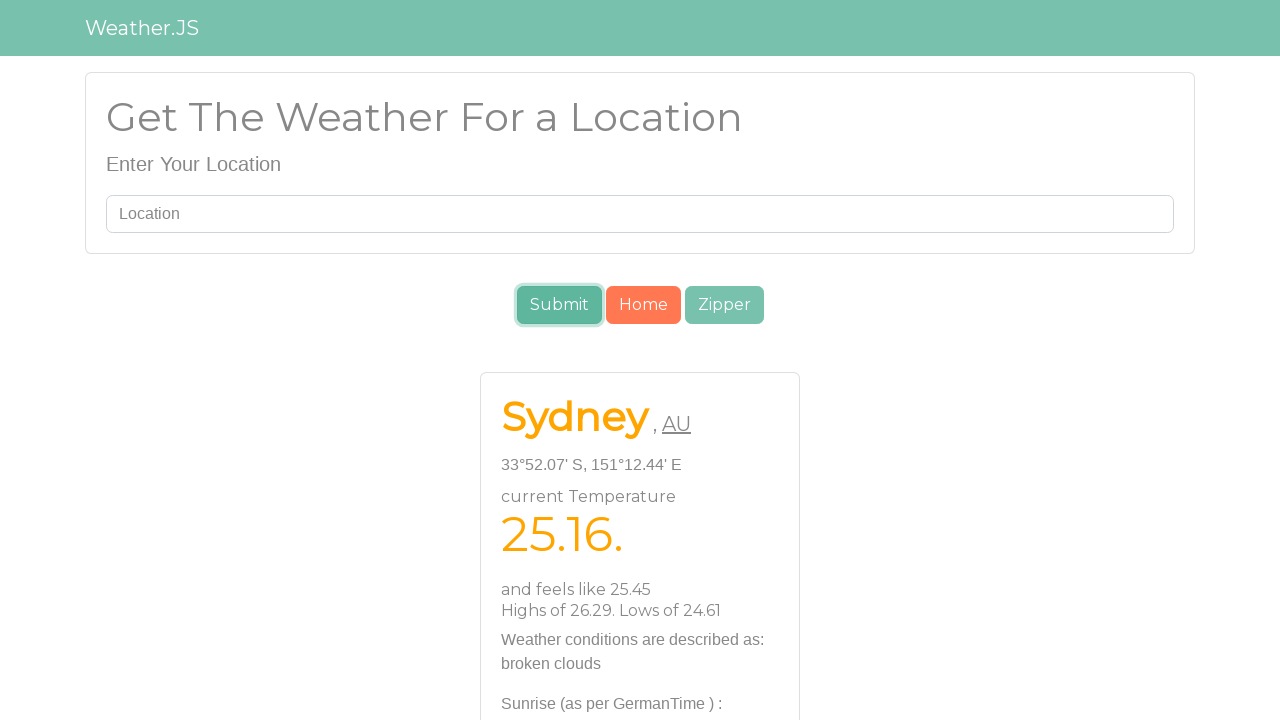

Weather pattern element loaded
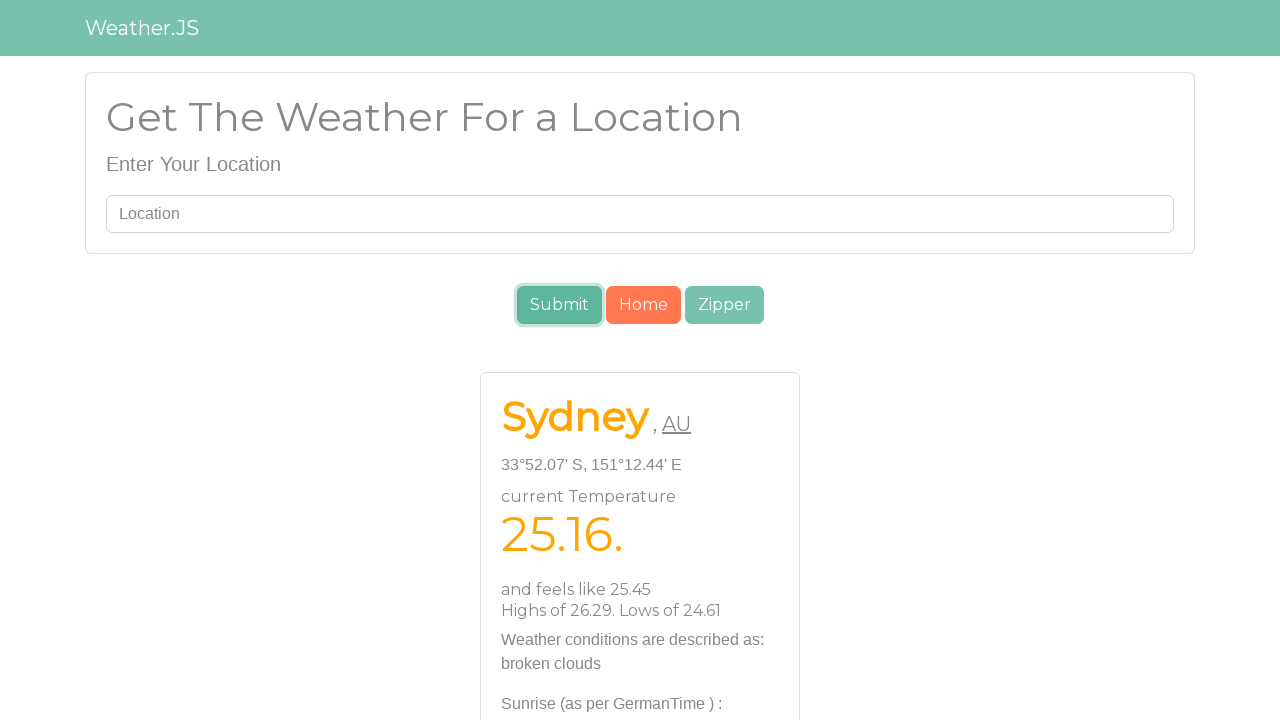

Location information element loaded
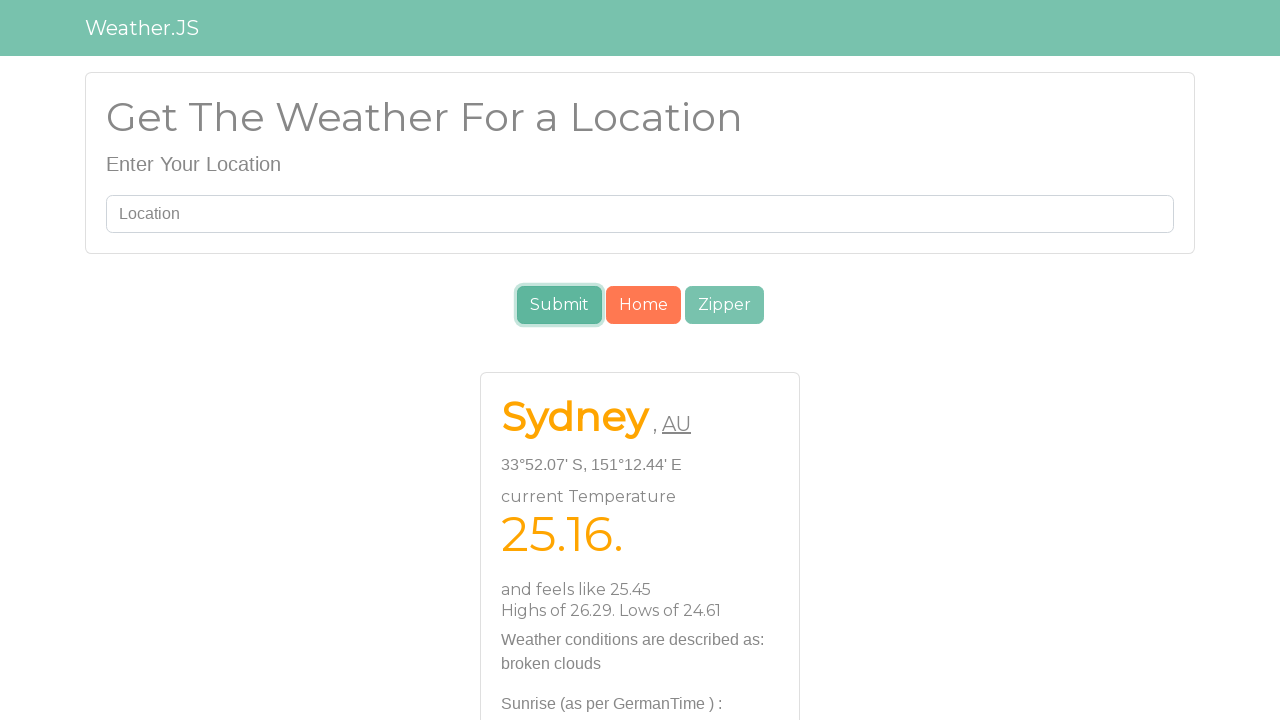

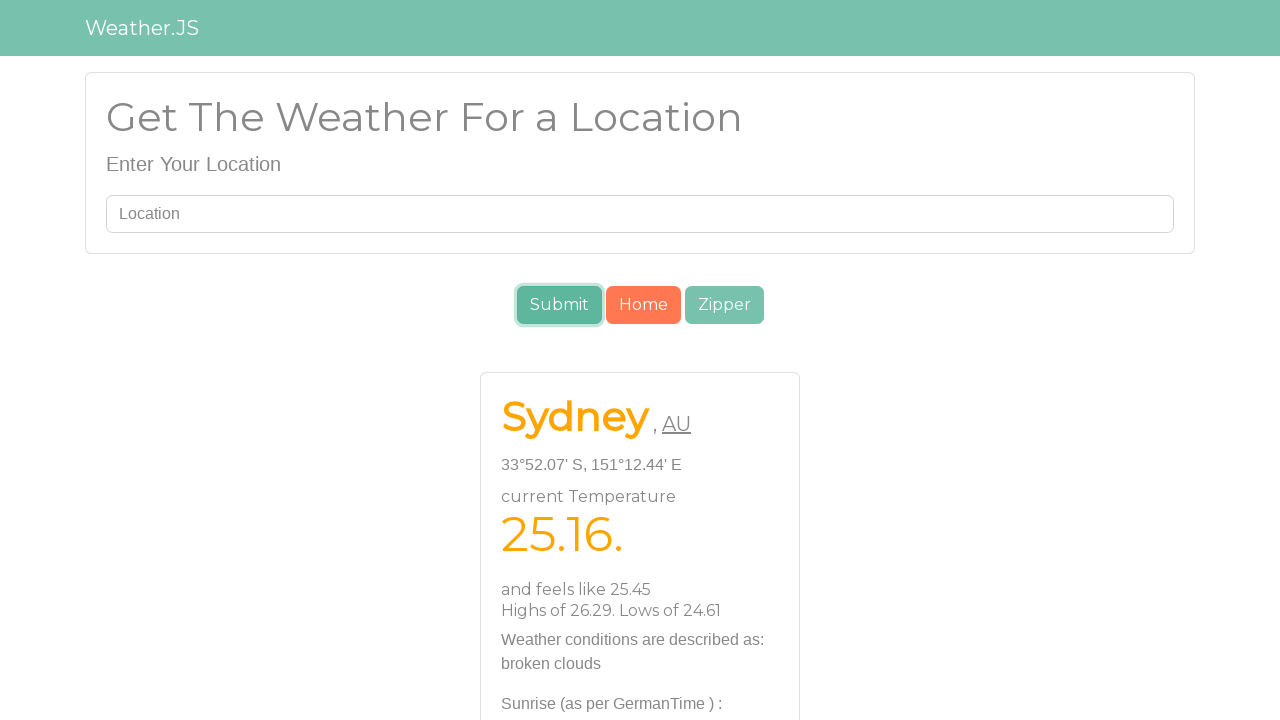